Tests checkbox functionality by clicking a checkbox multiple times and verifying its checked state changes accordingly.

Starting URL: https://auto.fresher.dev/lessons/lession7/index.html

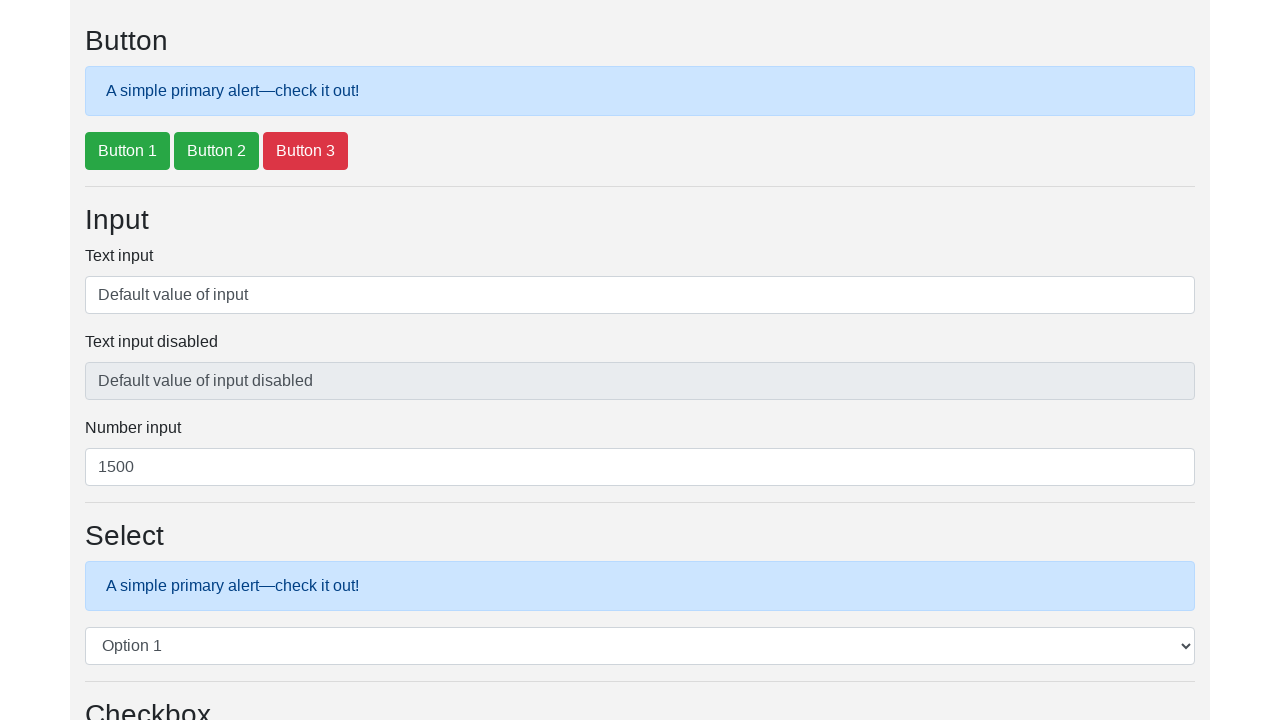

Located checkbox element with id 'defaultCheck1'
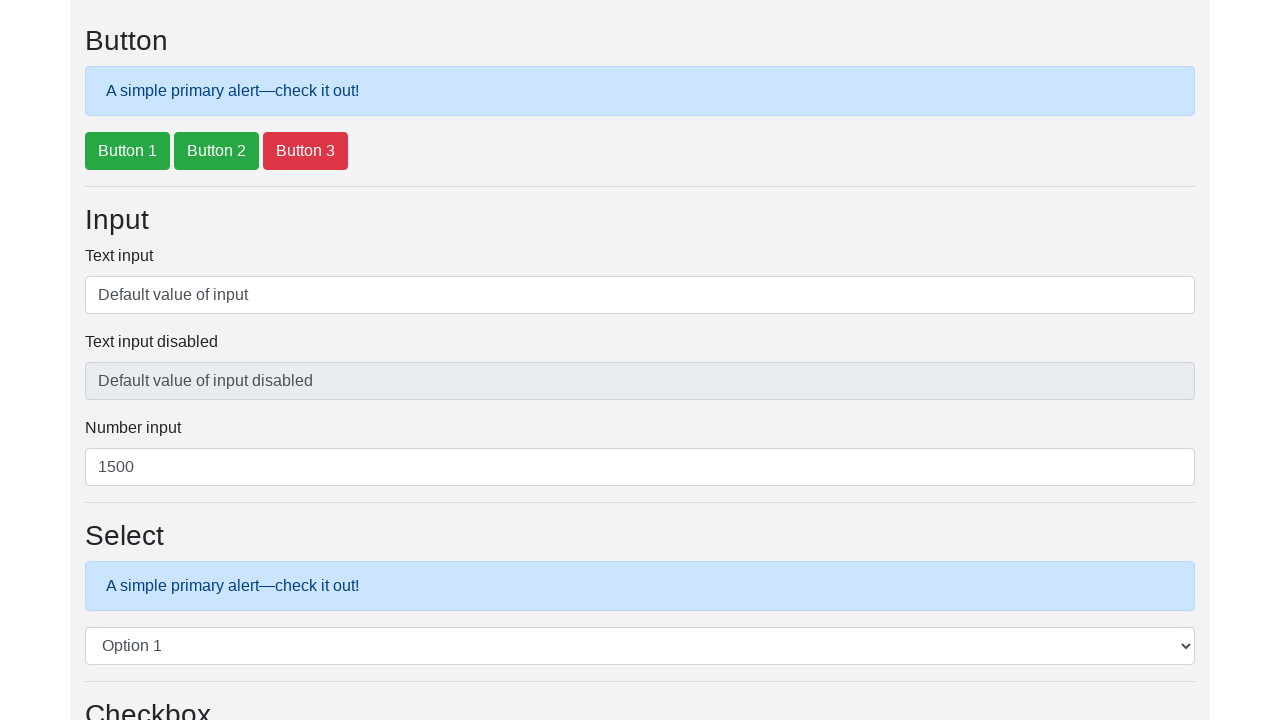

Clicked checkbox (1st click) at (92, 361) on #defaultCheck1
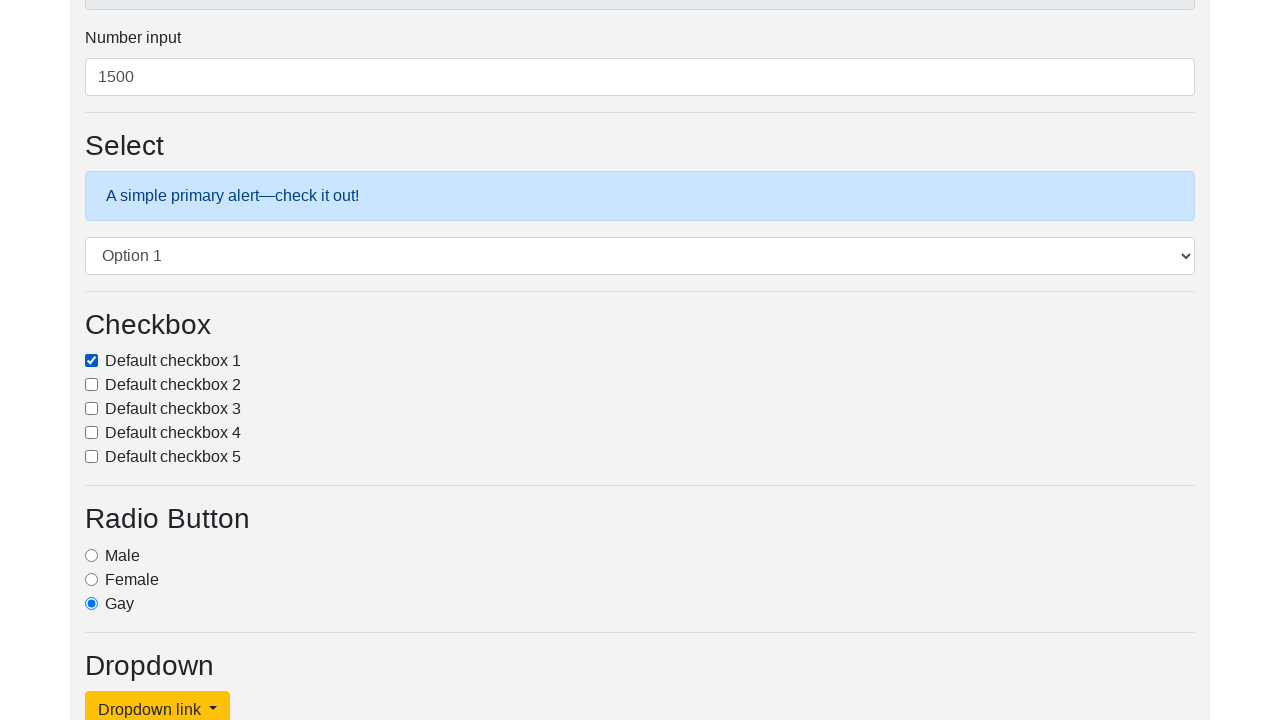

Verified checkbox state after first click: True
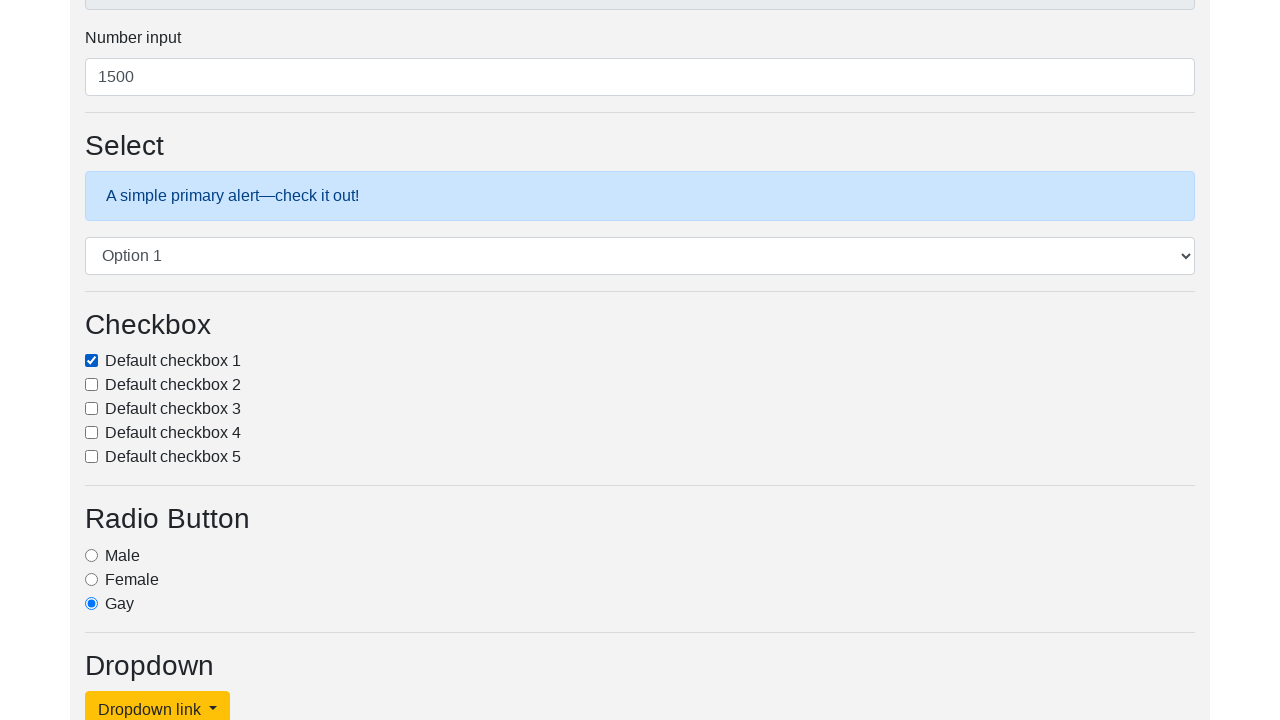

Clicked checkbox (2nd click) at (92, 361) on #defaultCheck1
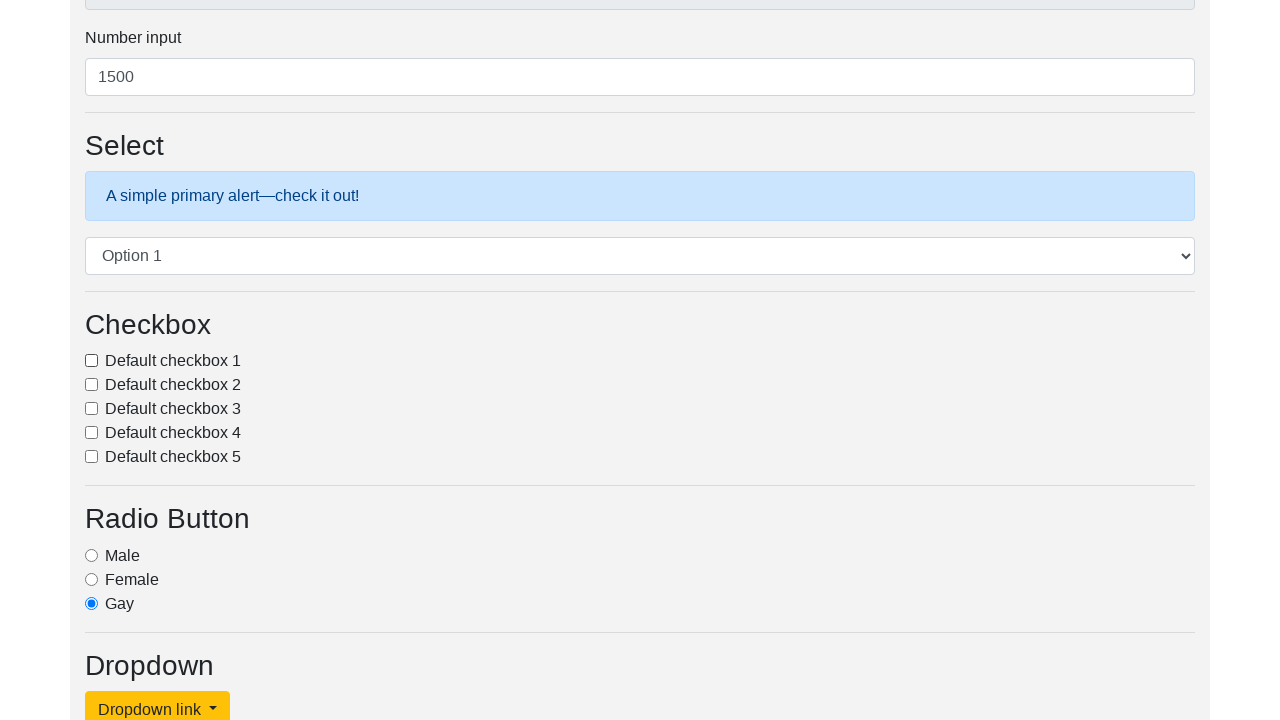

Clicked checkbox (3rd click) at (92, 361) on #defaultCheck1
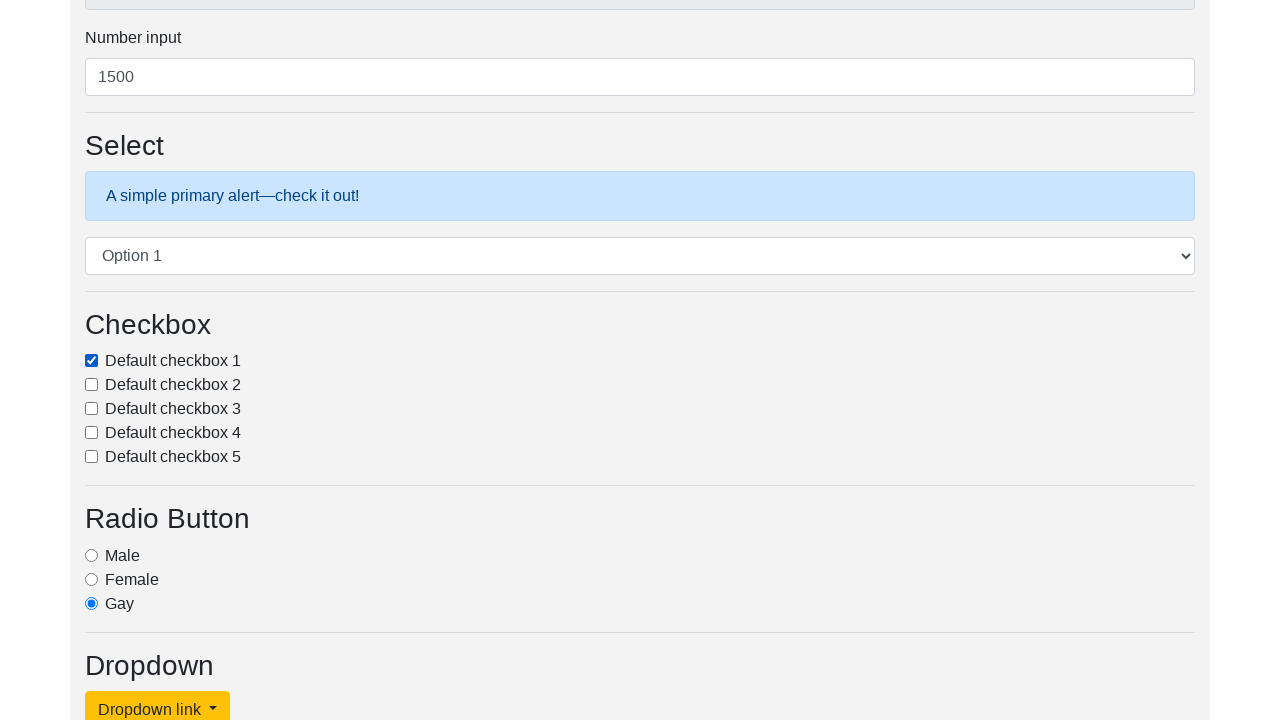

Clicked checkbox (4th click) at (92, 361) on #defaultCheck1
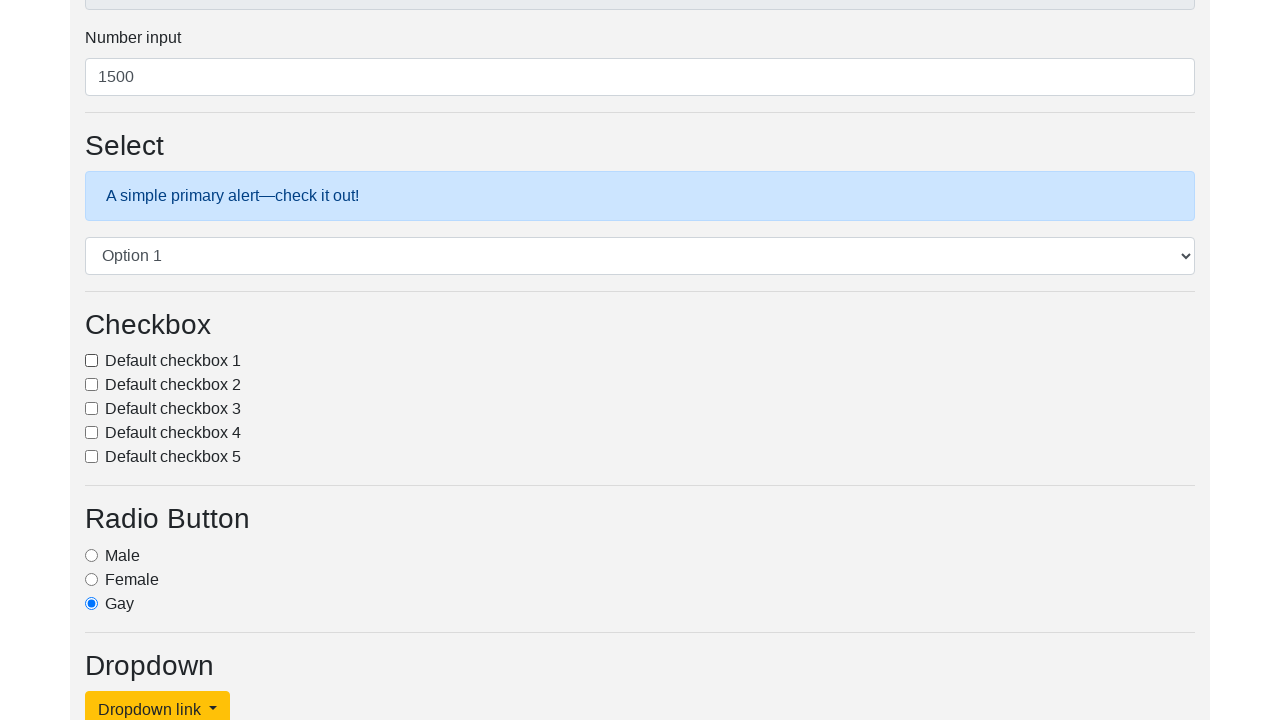

Clicked checkbox (5th click) at (92, 361) on #defaultCheck1
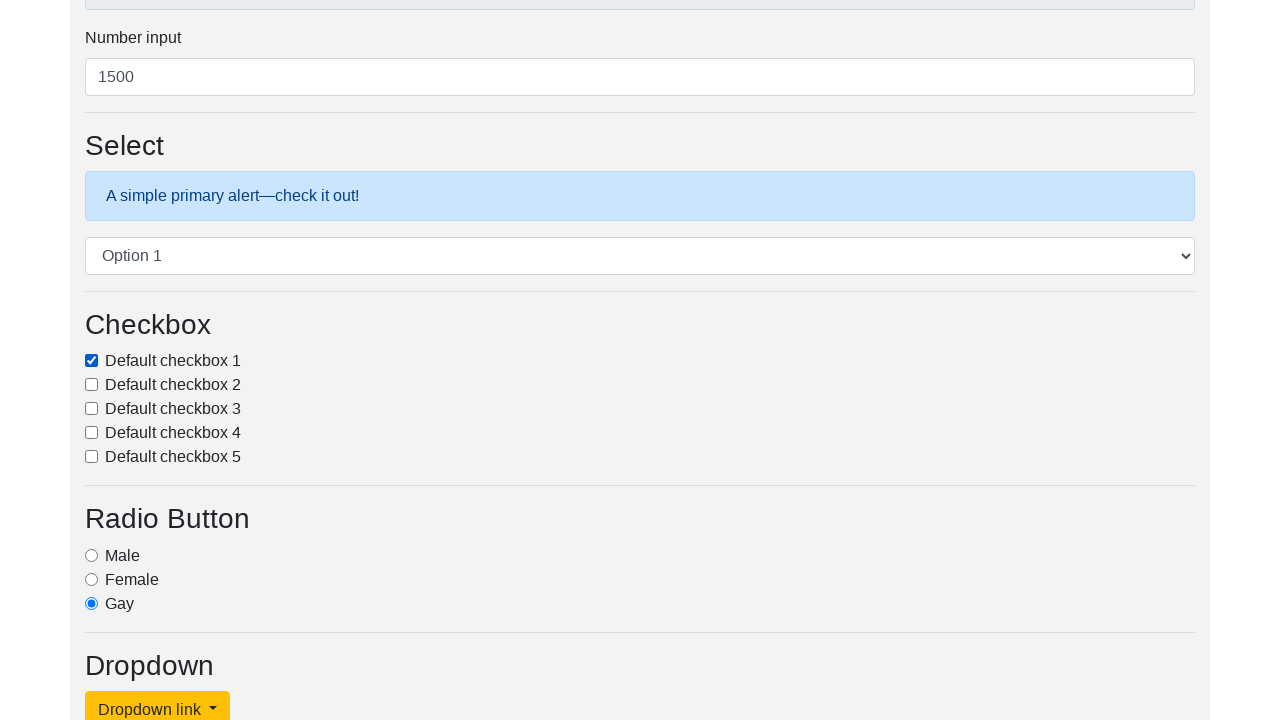

Clicked checkbox (6th click) at (92, 361) on #defaultCheck1
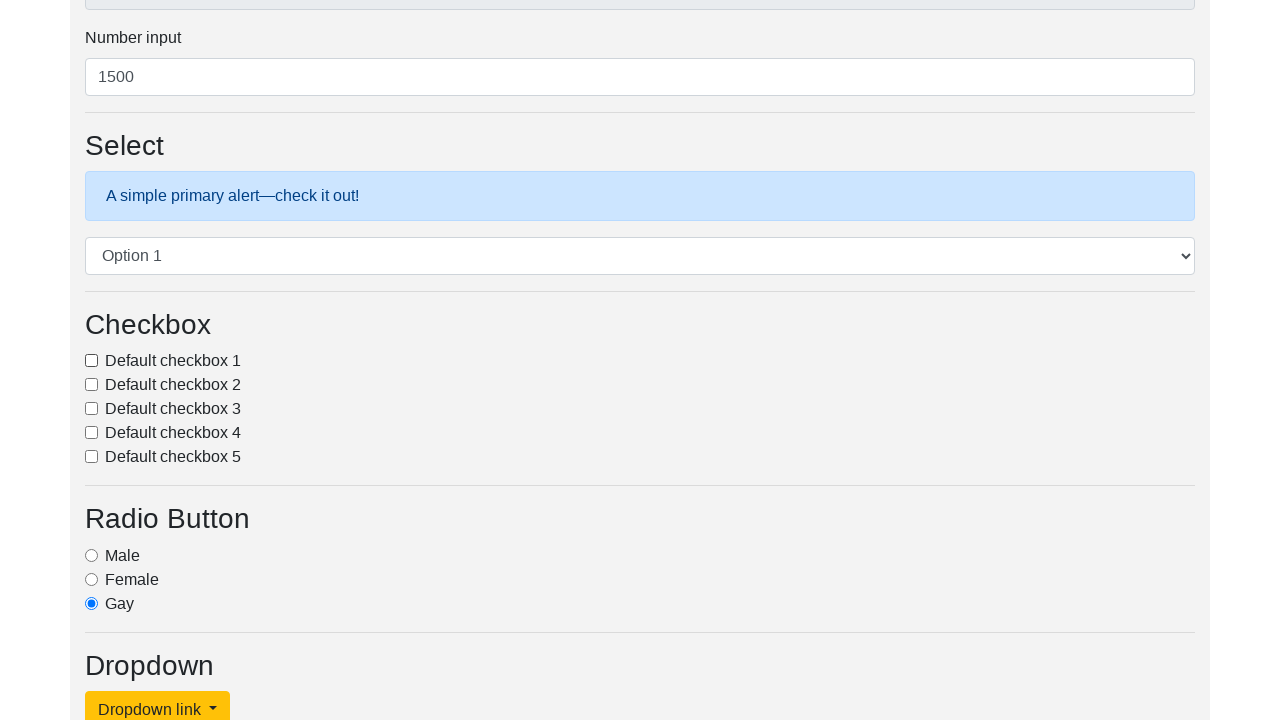

Clicked checkbox (7th click) at (92, 361) on #defaultCheck1
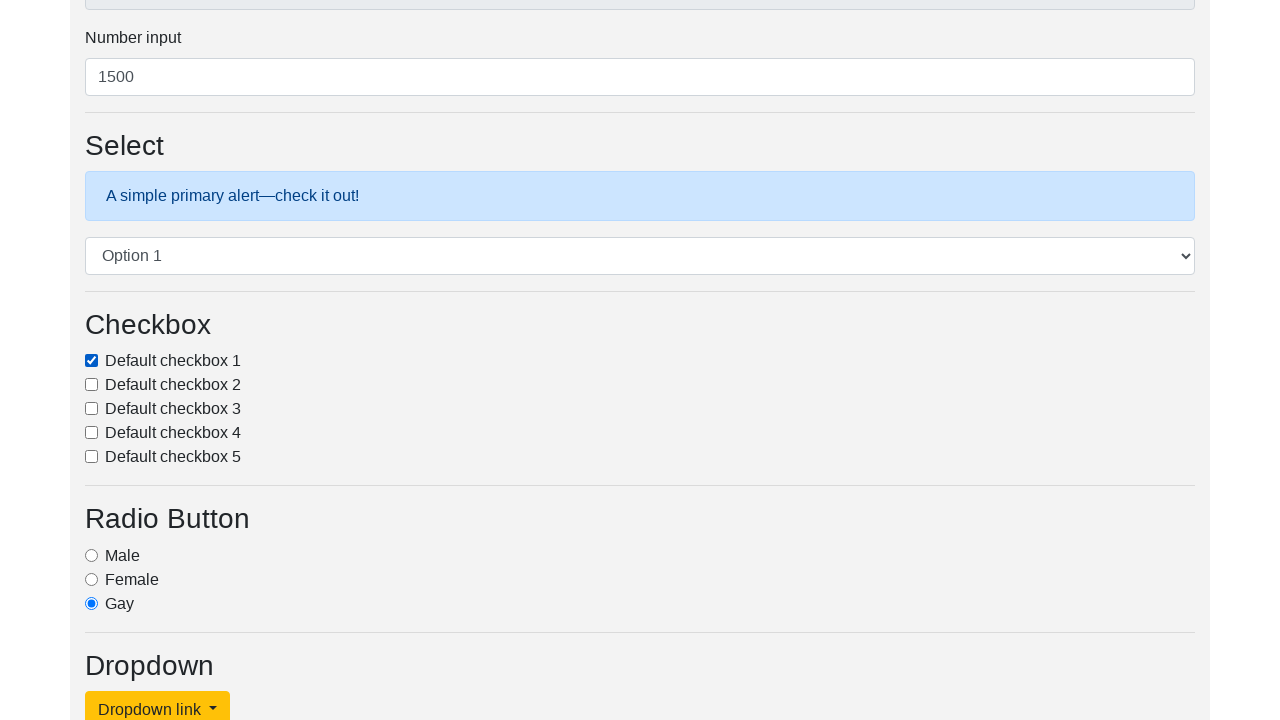

Asserted that checkbox is in checked state
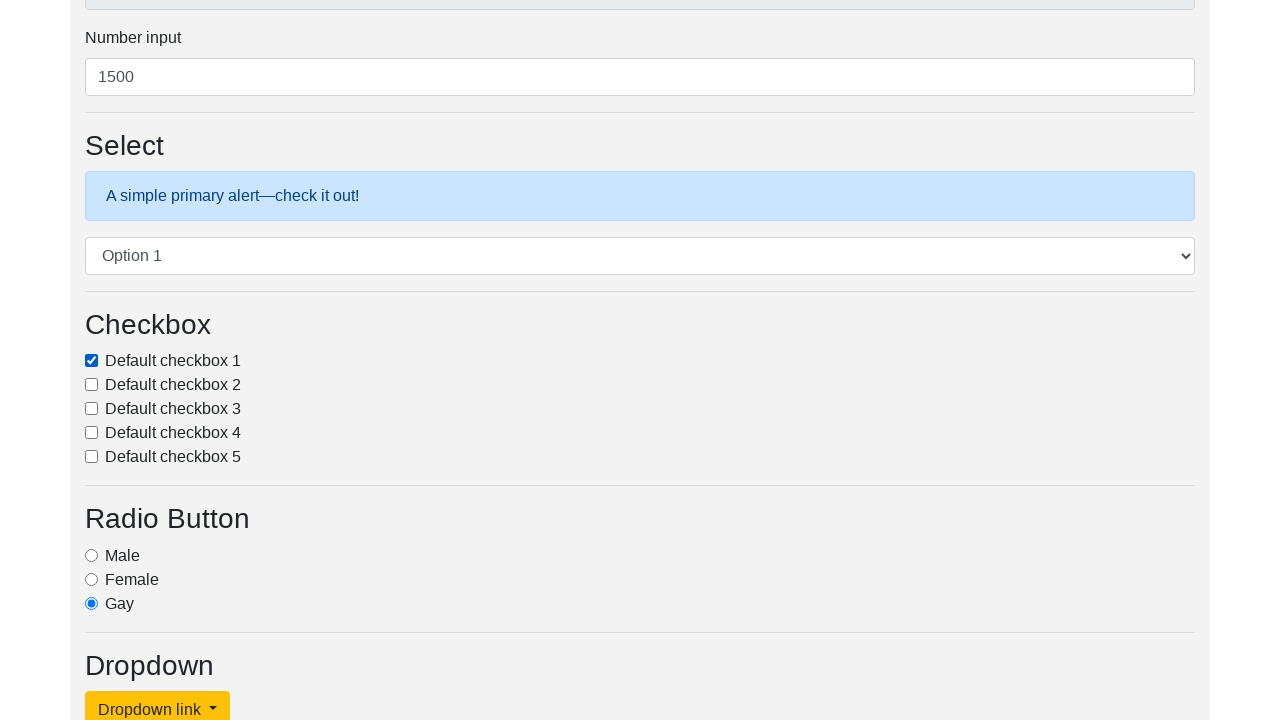

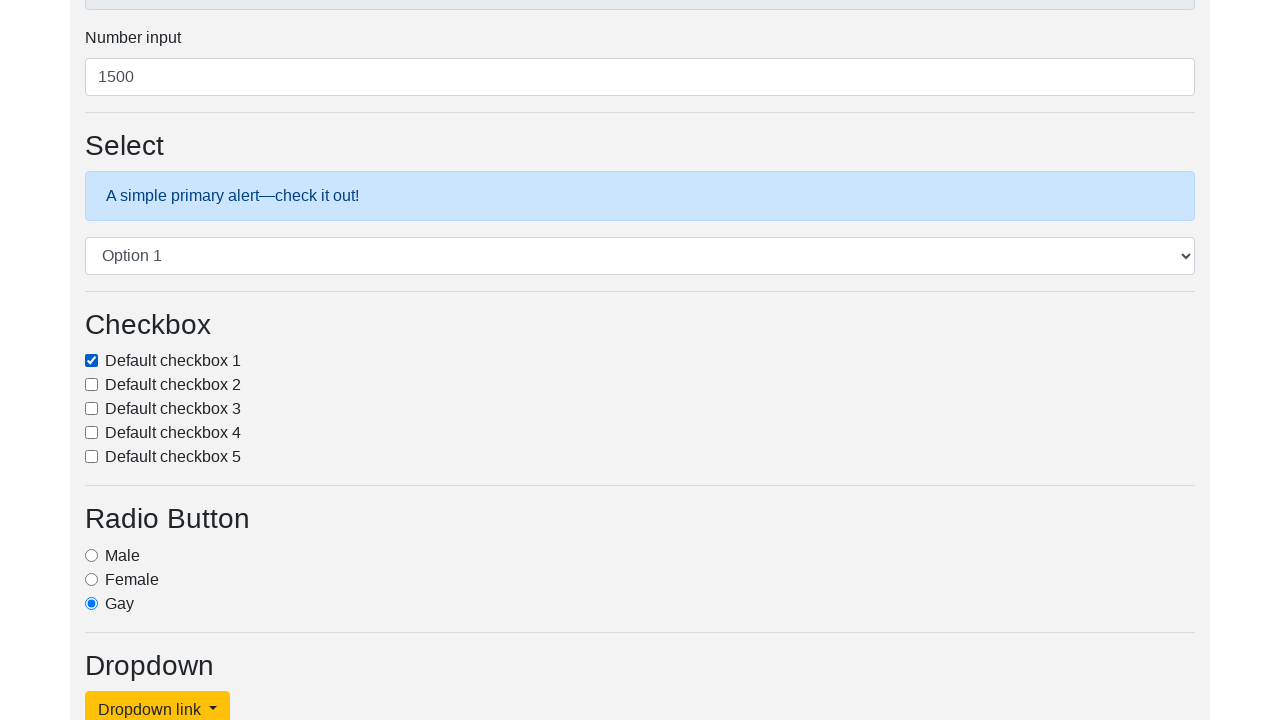